Tests the datepicker functionality by navigating to the datepicker page and selecting today's date

Starting URL: https://formy-project.herokuapp.com/

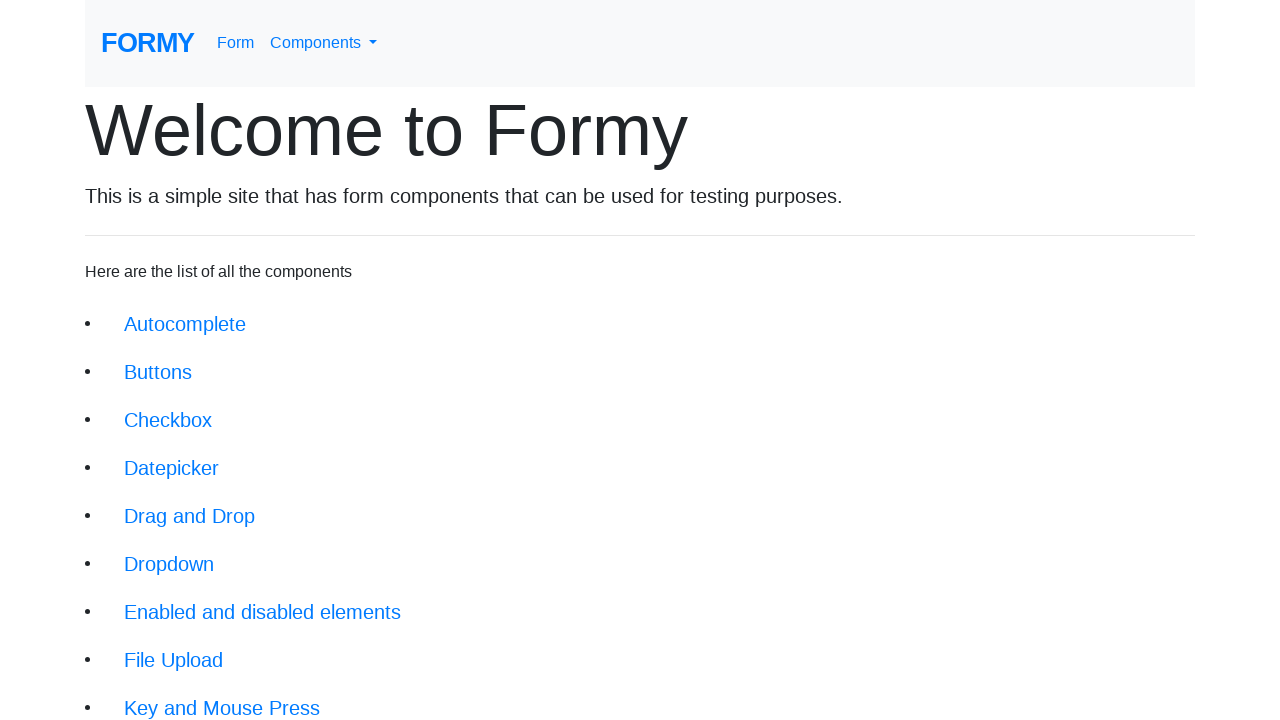

Clicked on Datepicker link at (172, 468) on xpath=//li/a[@href='/datepicker']
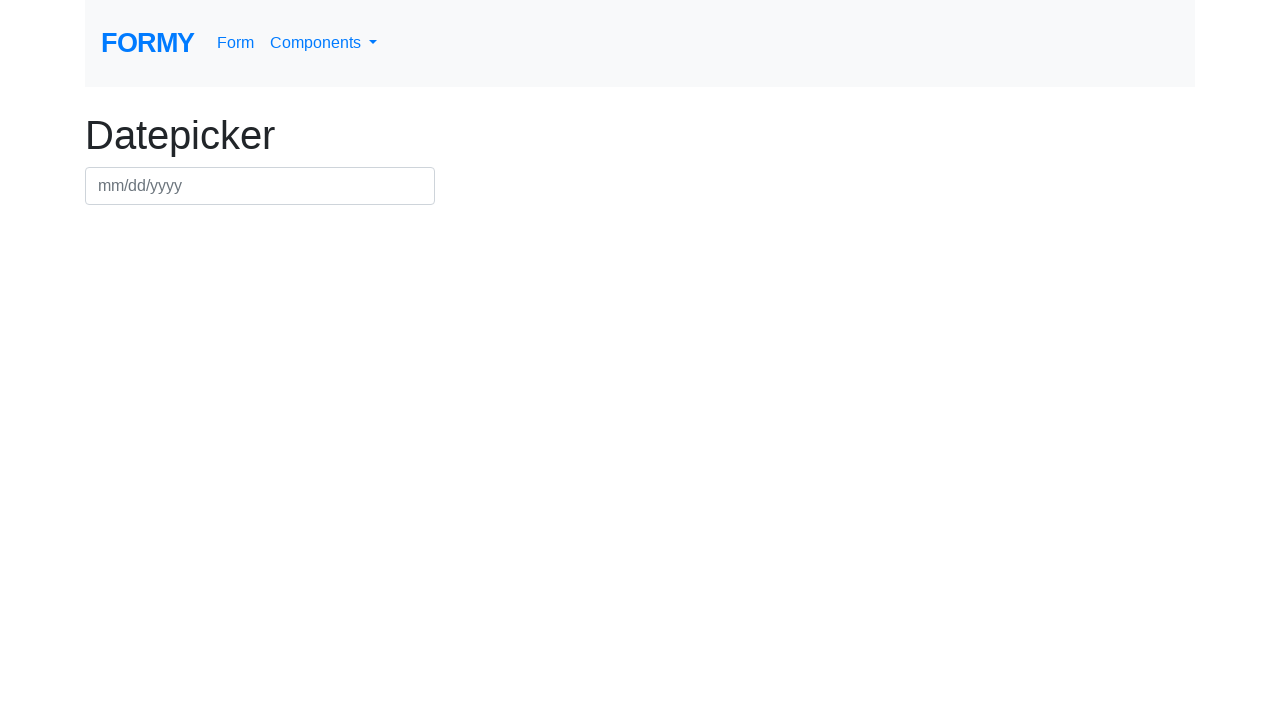

Clicked on date input field to open datepicker at (260, 186) on xpath=//div[@class='row']//input[@id='datepicker']
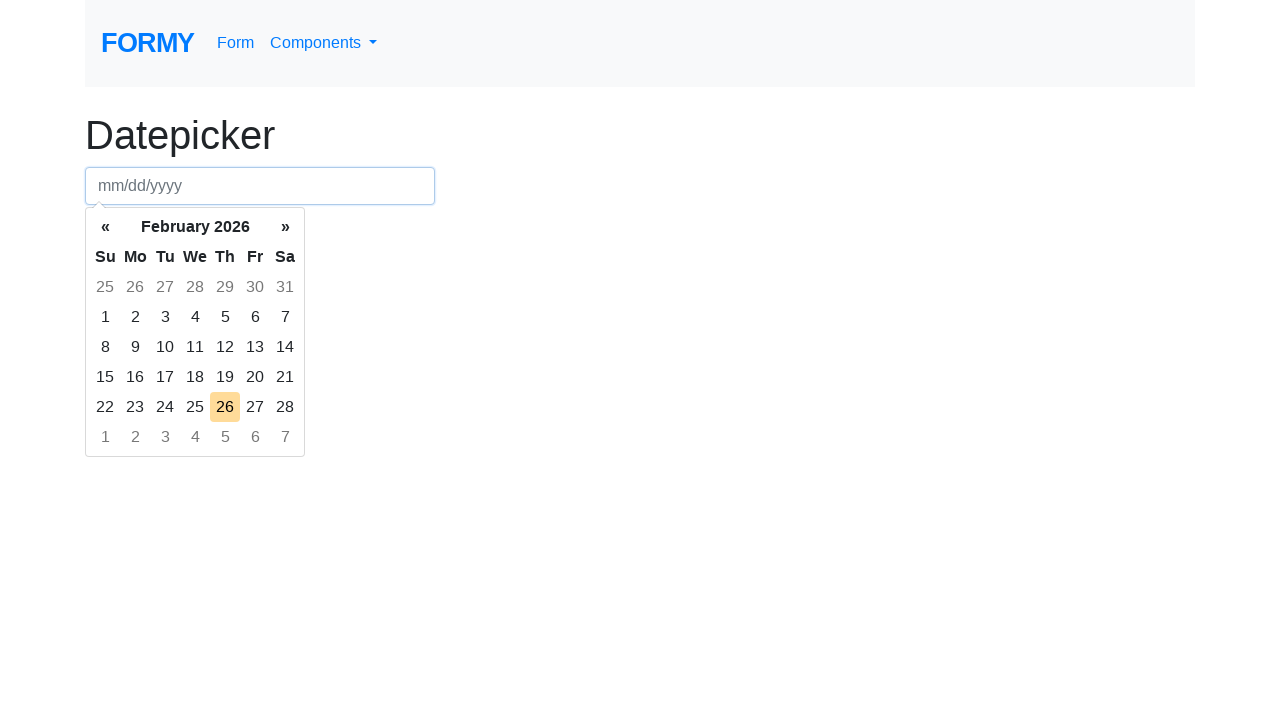

Selected today's date from datepicker at (225, 407) on xpath=/html/body/div[2]/div[1]/table/tbody/tr/td[@class='today day']
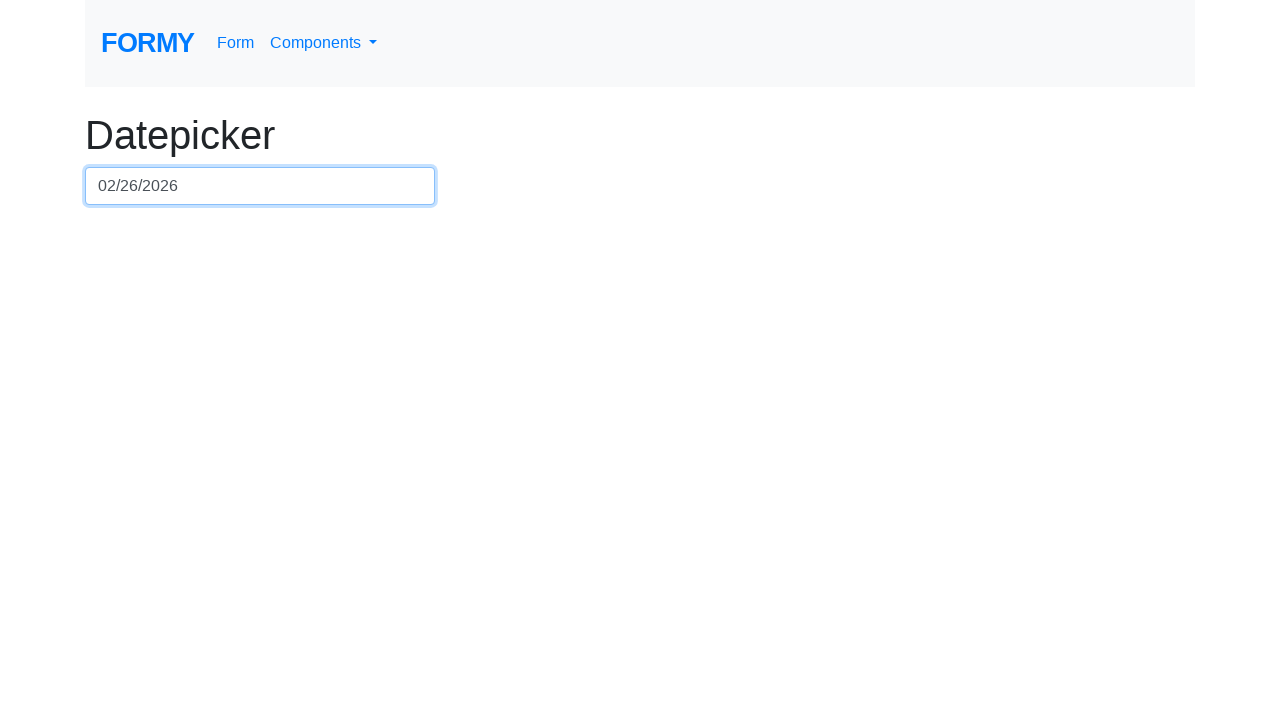

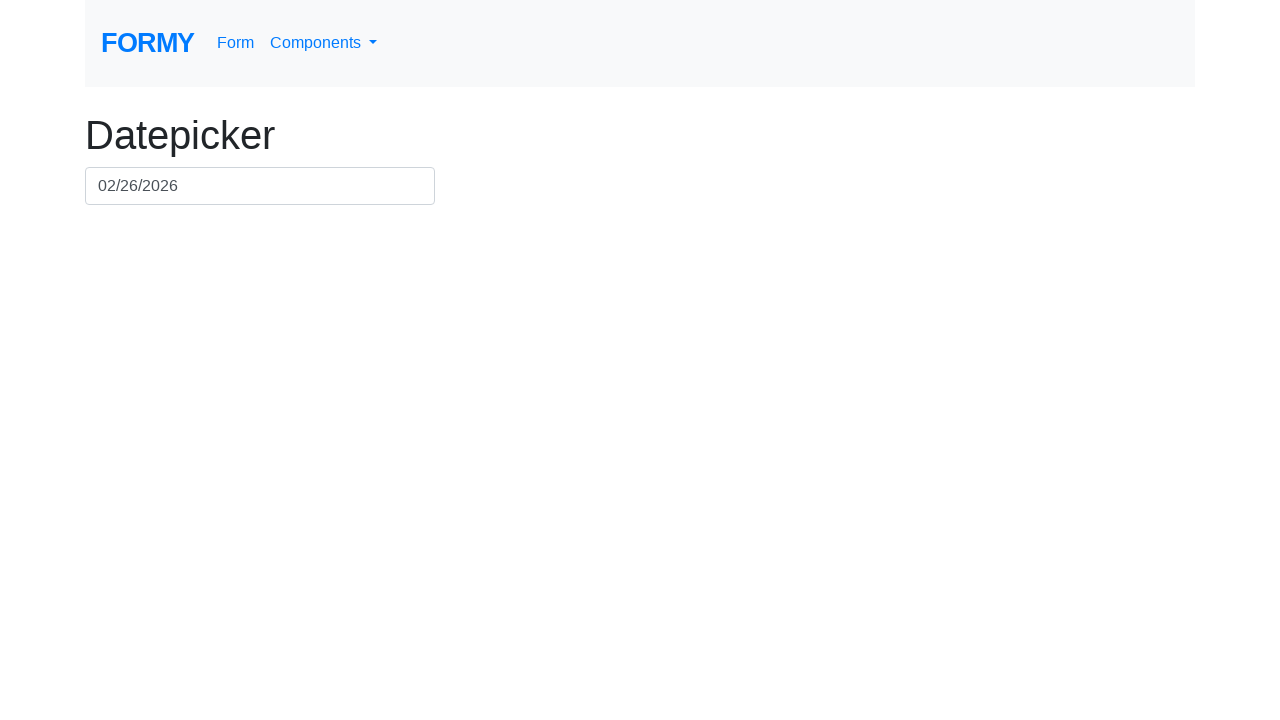